Tests a page with implicit wait by clicking a verify button and checking for a success message

Starting URL: http://suninjuly.github.io/wait1.html

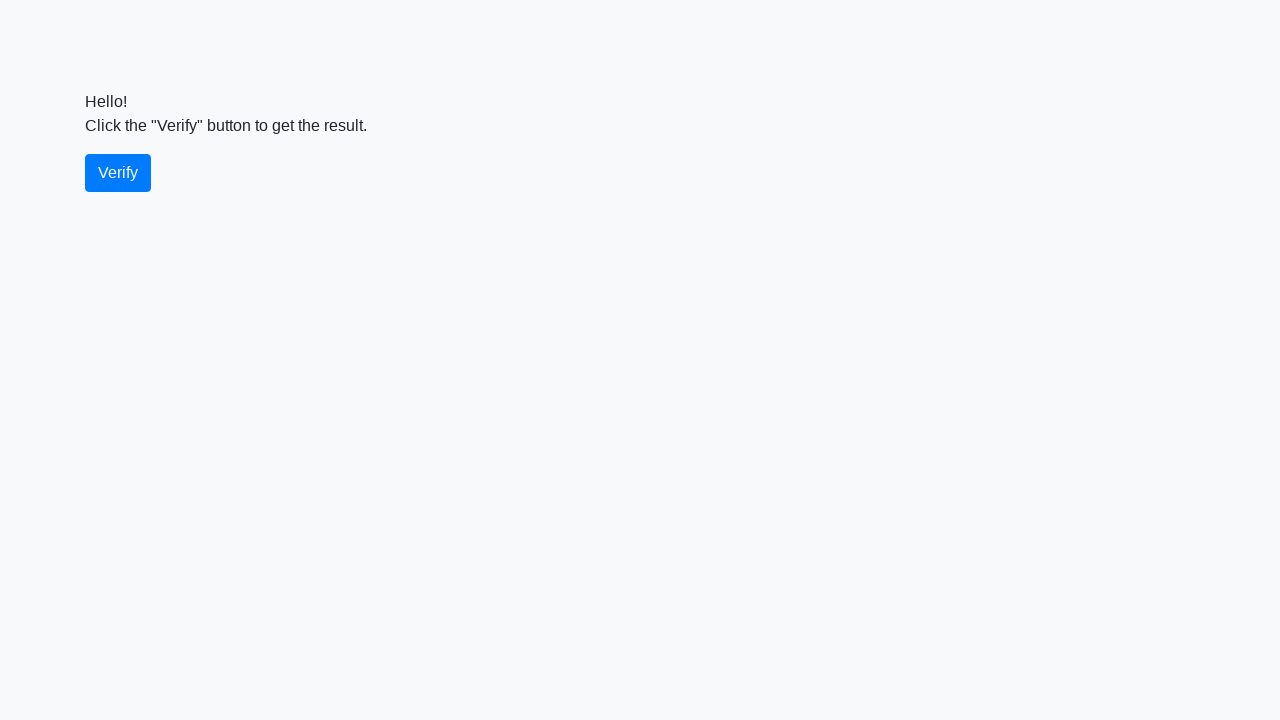

Clicked the verify button at (118, 173) on #verify
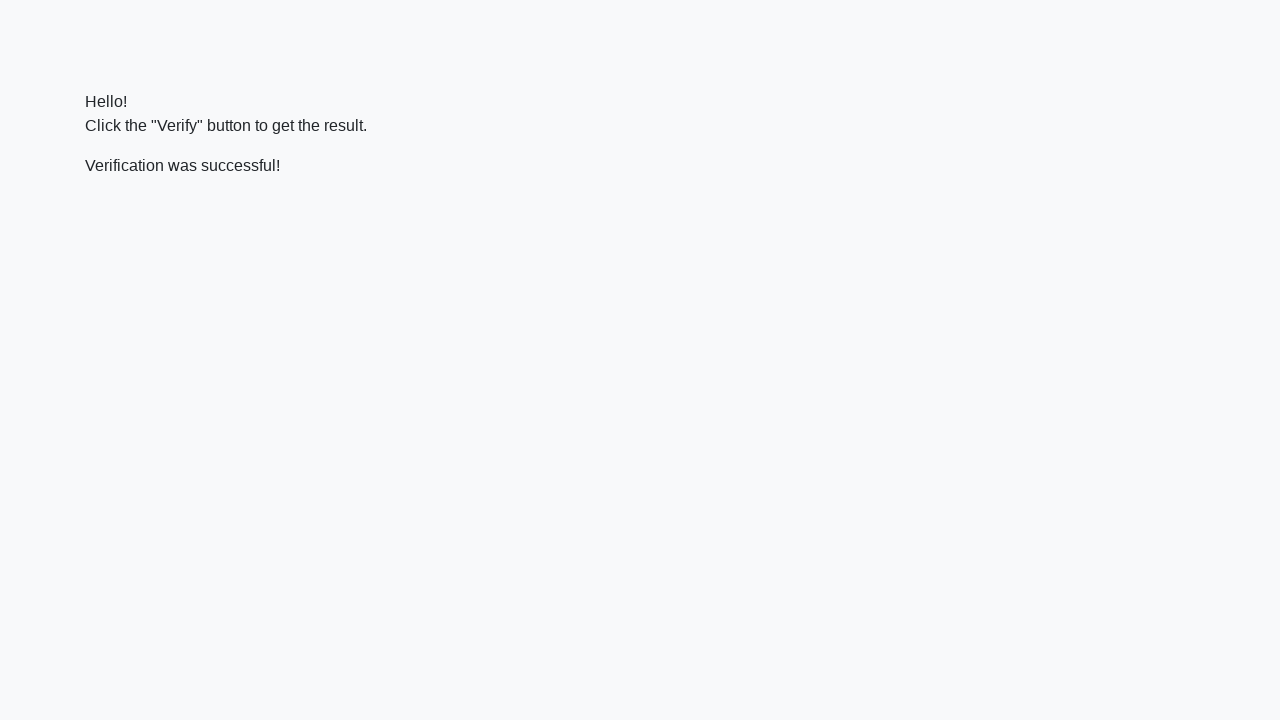

Success message element appeared
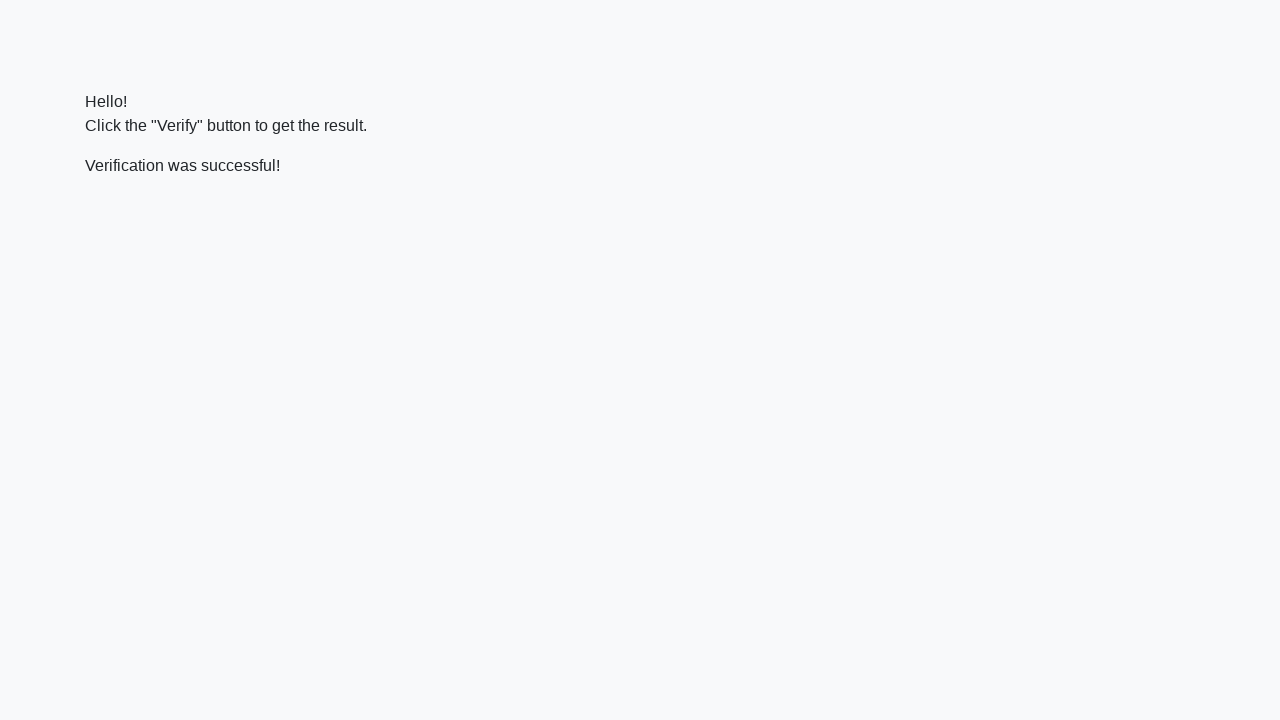

Verified success message contains 'successful'
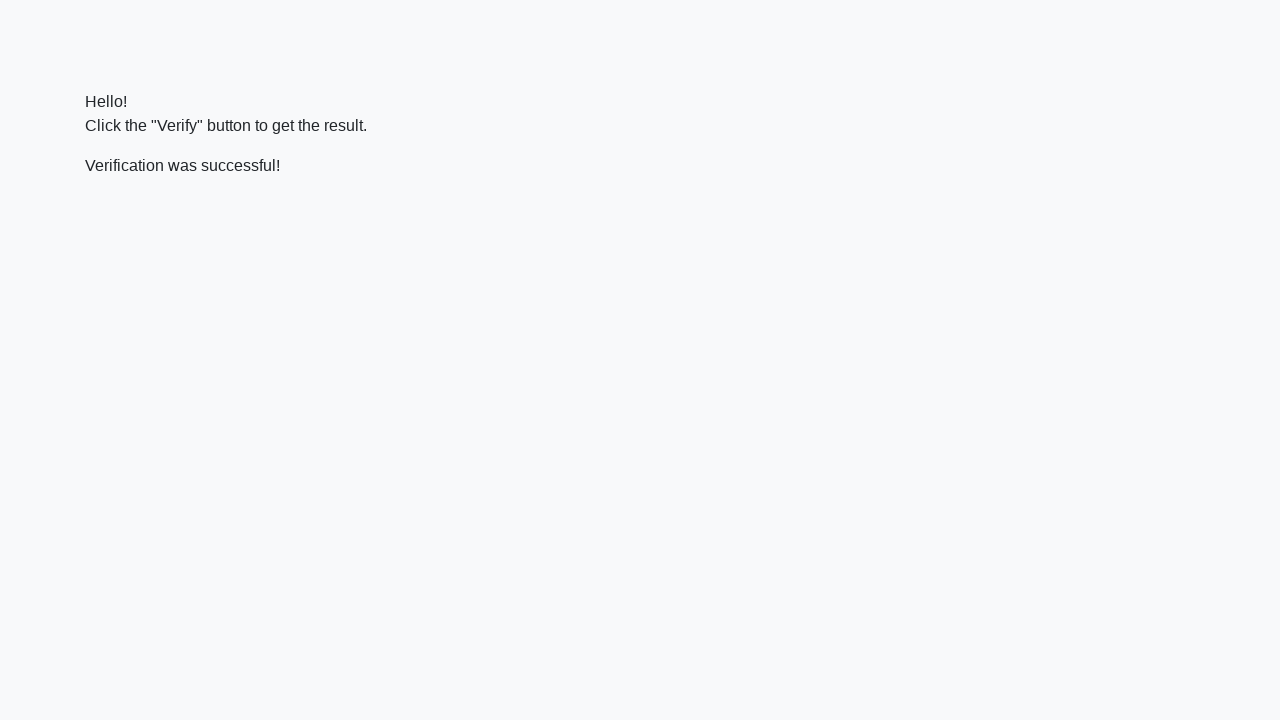

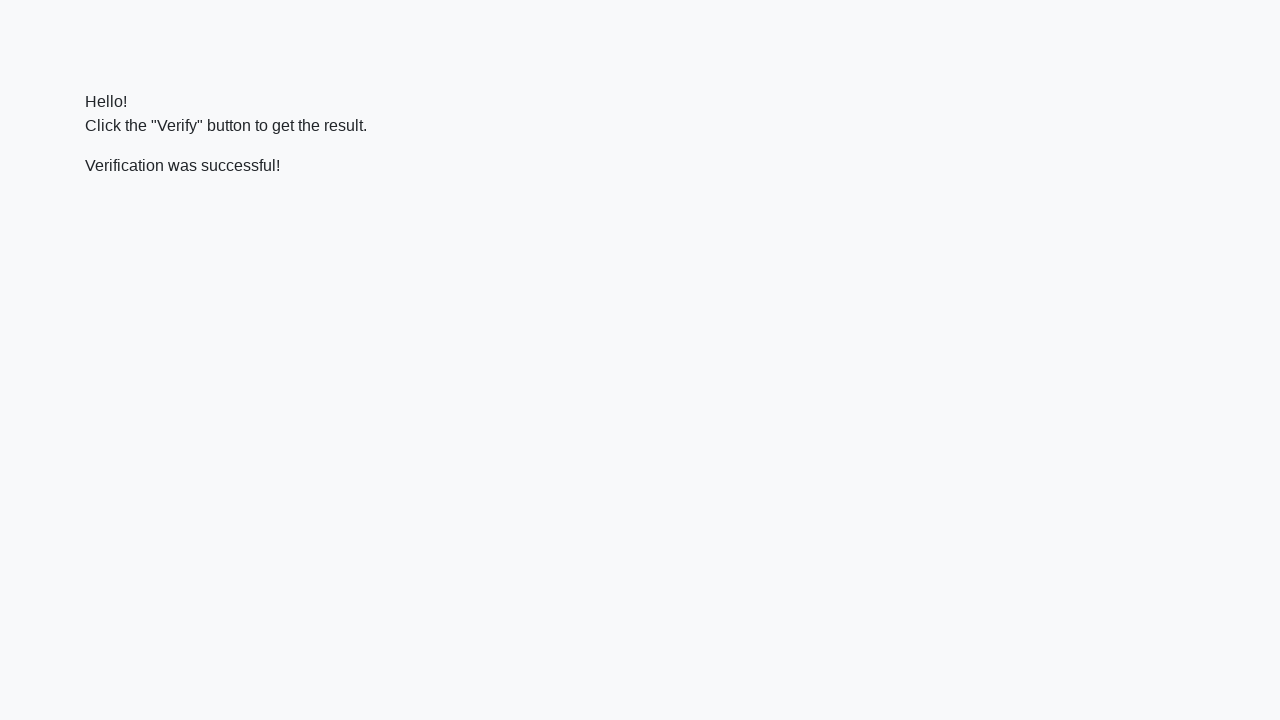